Tests adding multiple todo items to the list and verifies they appear correctly

Starting URL: https://demo.playwright.dev/todomvc

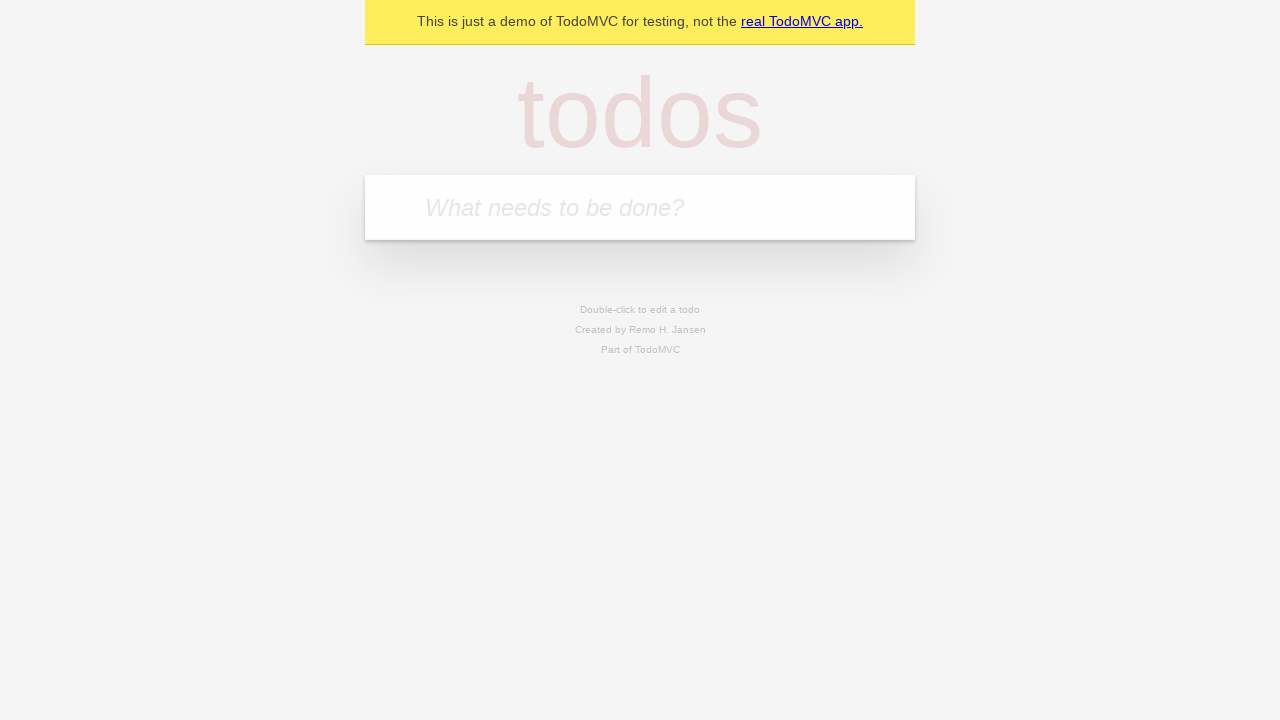

Filled todo input with 'buy some cheese' on internal:attr=[placeholder="What needs to be done?"i]
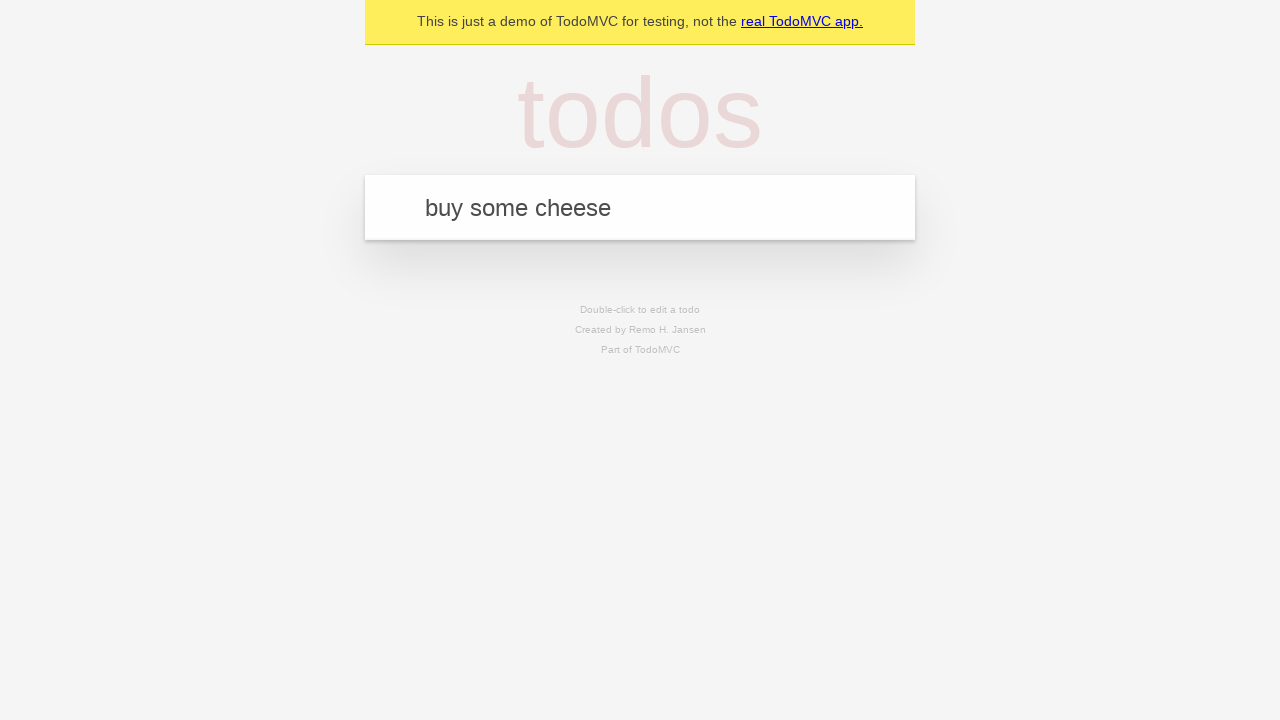

Pressed Enter to submit first todo item on internal:attr=[placeholder="What needs to be done?"i]
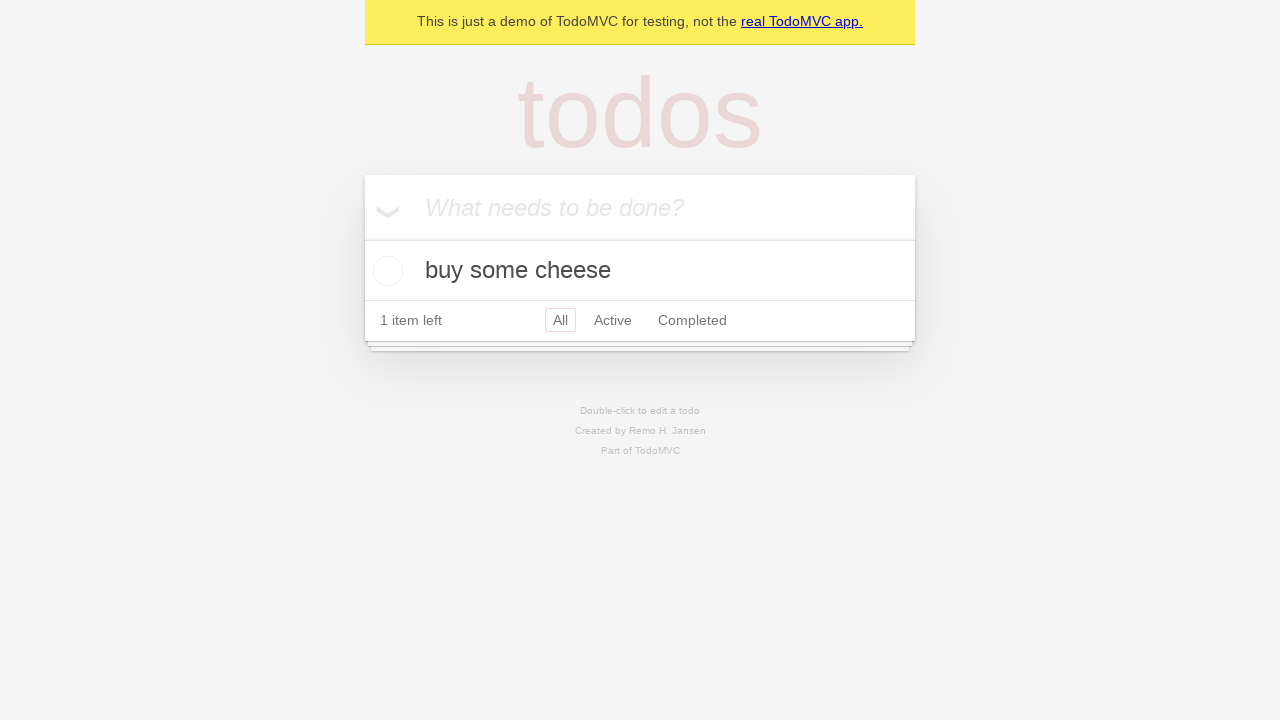

First todo item appeared in the list
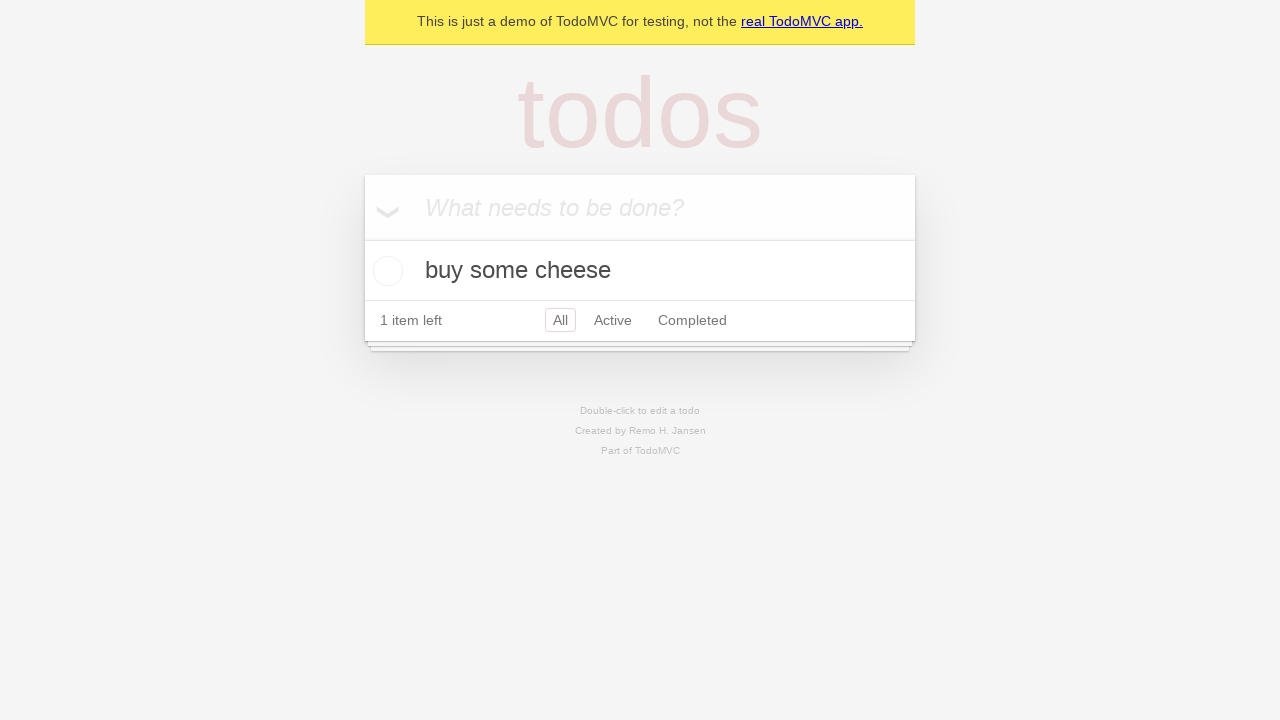

Filled todo input with 'feed the cat' on internal:attr=[placeholder="What needs to be done?"i]
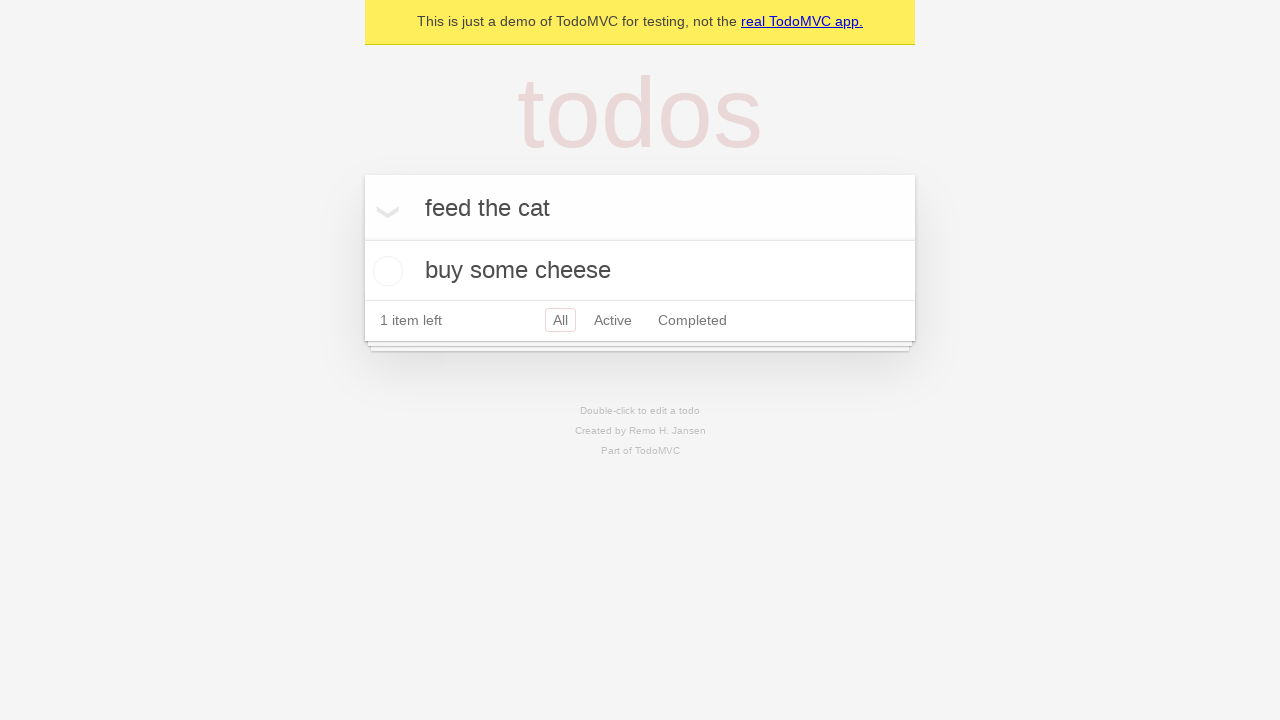

Pressed Enter to submit second todo item on internal:attr=[placeholder="What needs to be done?"i]
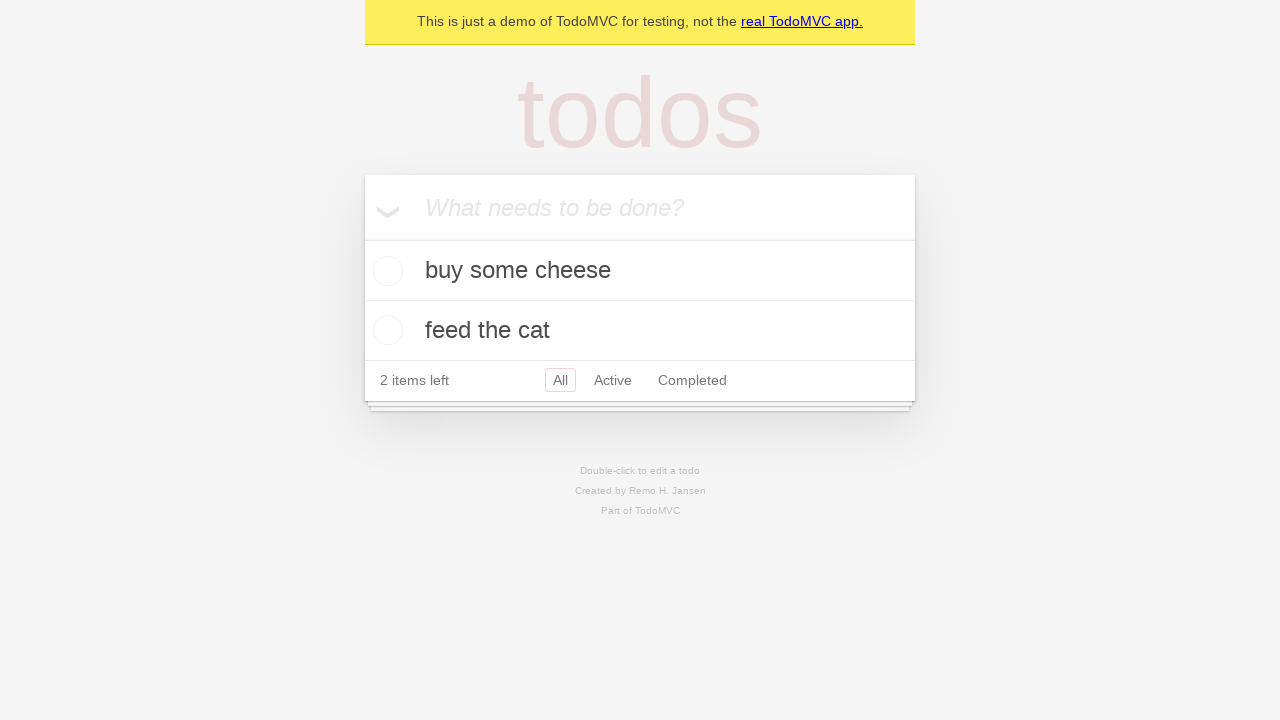

Second todo item appeared in the list
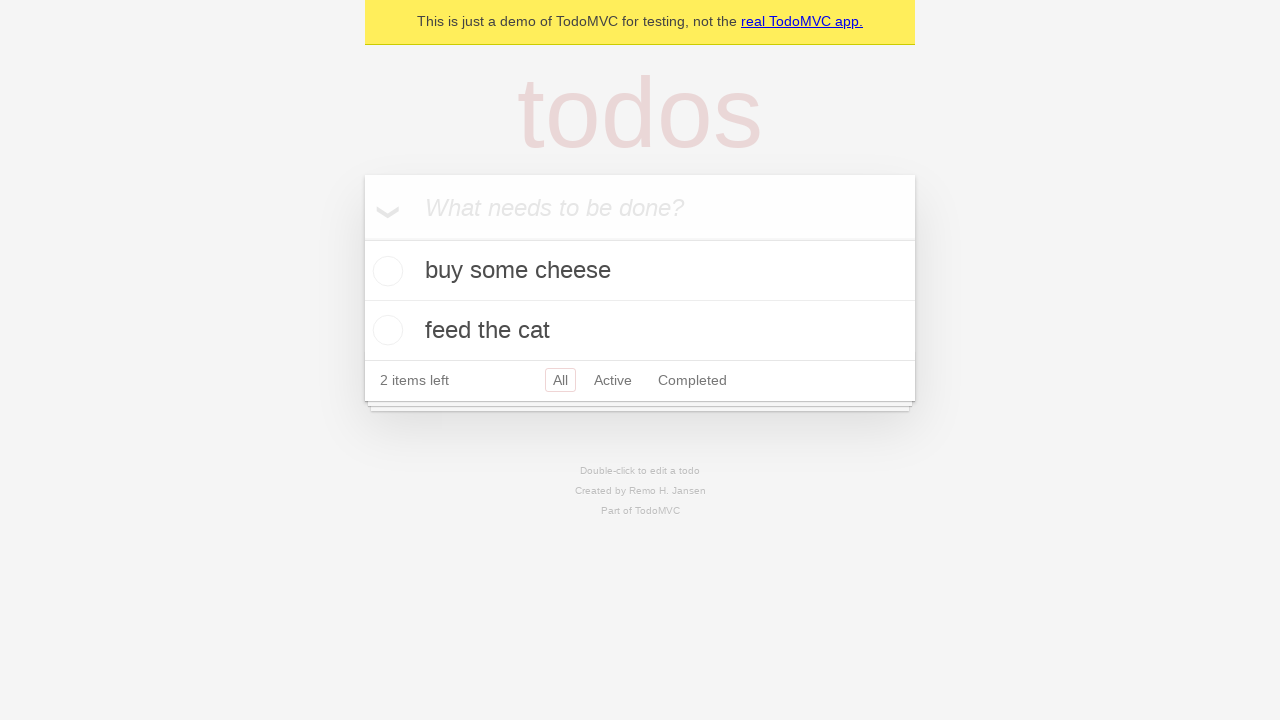

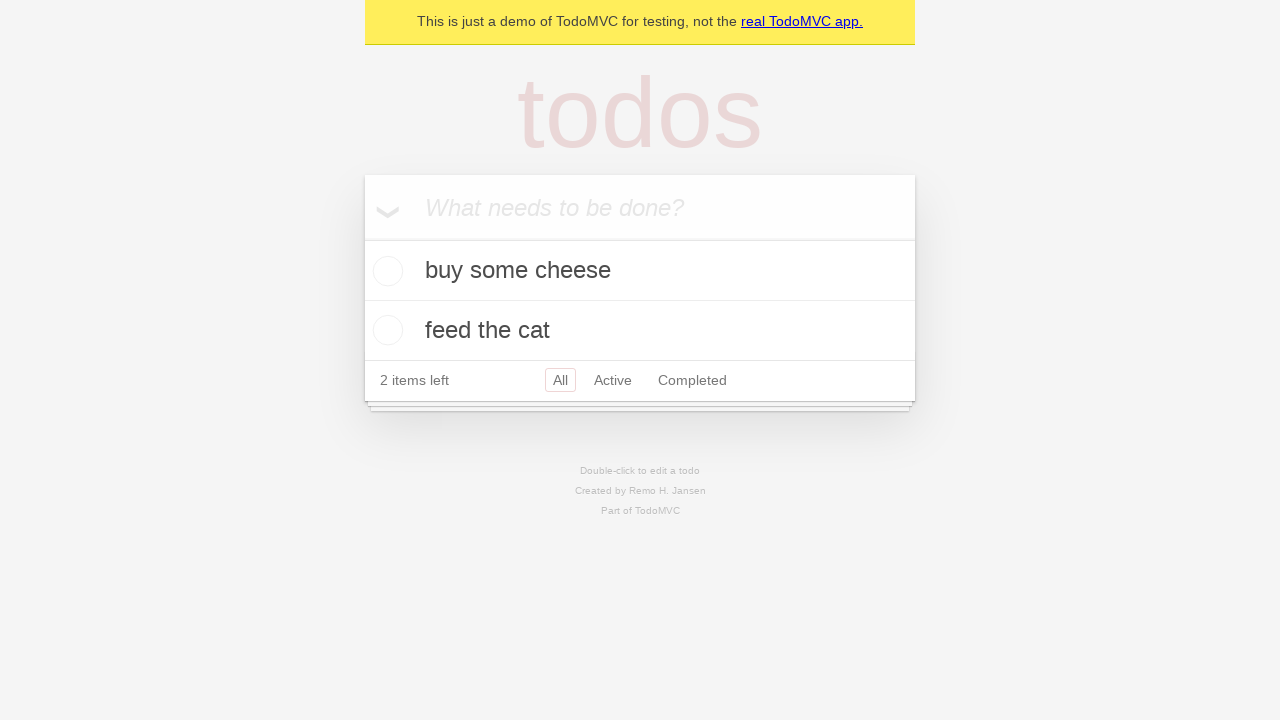